Tests sorting the Due column using semantic class-based locators on table2 which has helpful class attributes

Starting URL: http://the-internet.herokuapp.com/tables

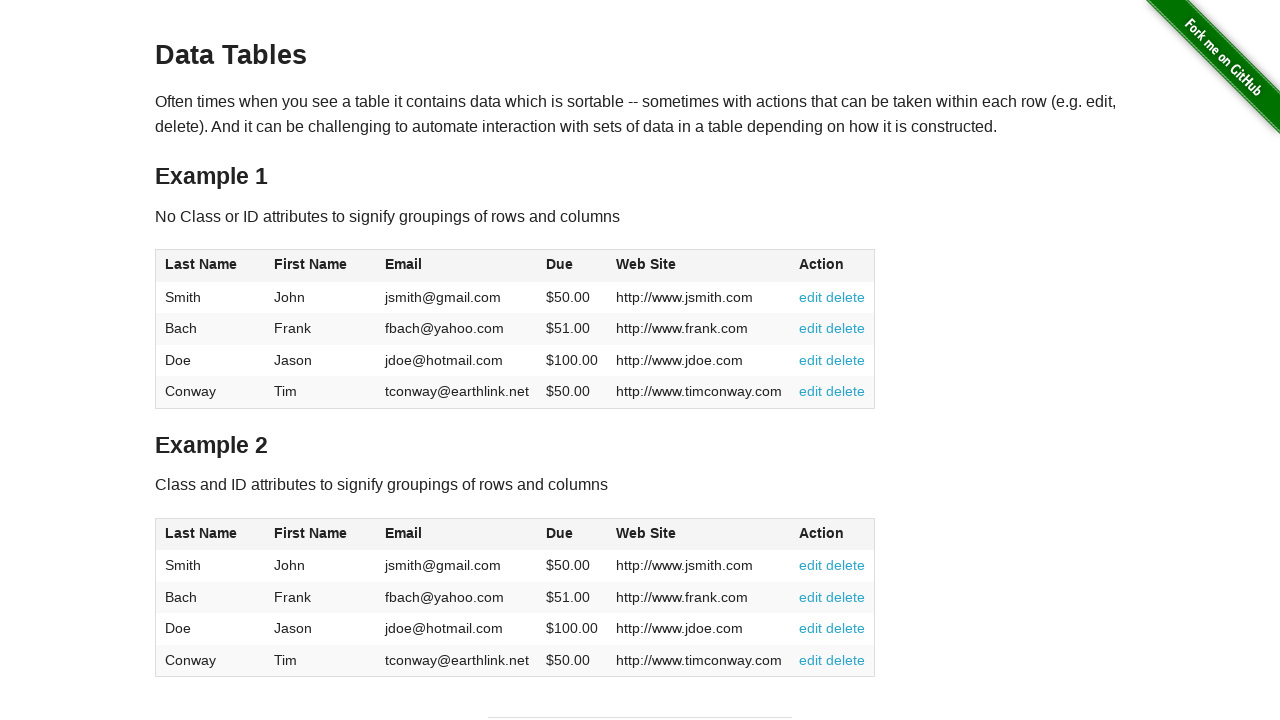

Clicked the Due column header in table2 to sort at (560, 533) on #table2 thead .dues
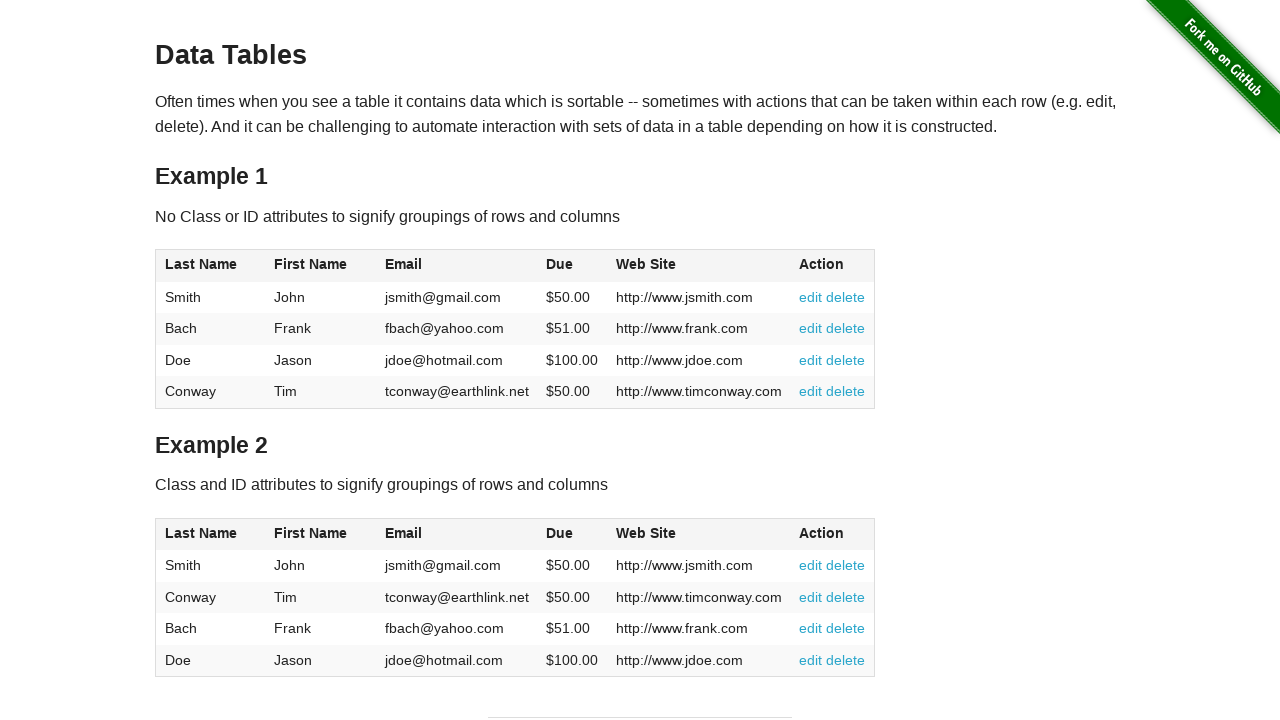

Verified Due column cells are present in table2
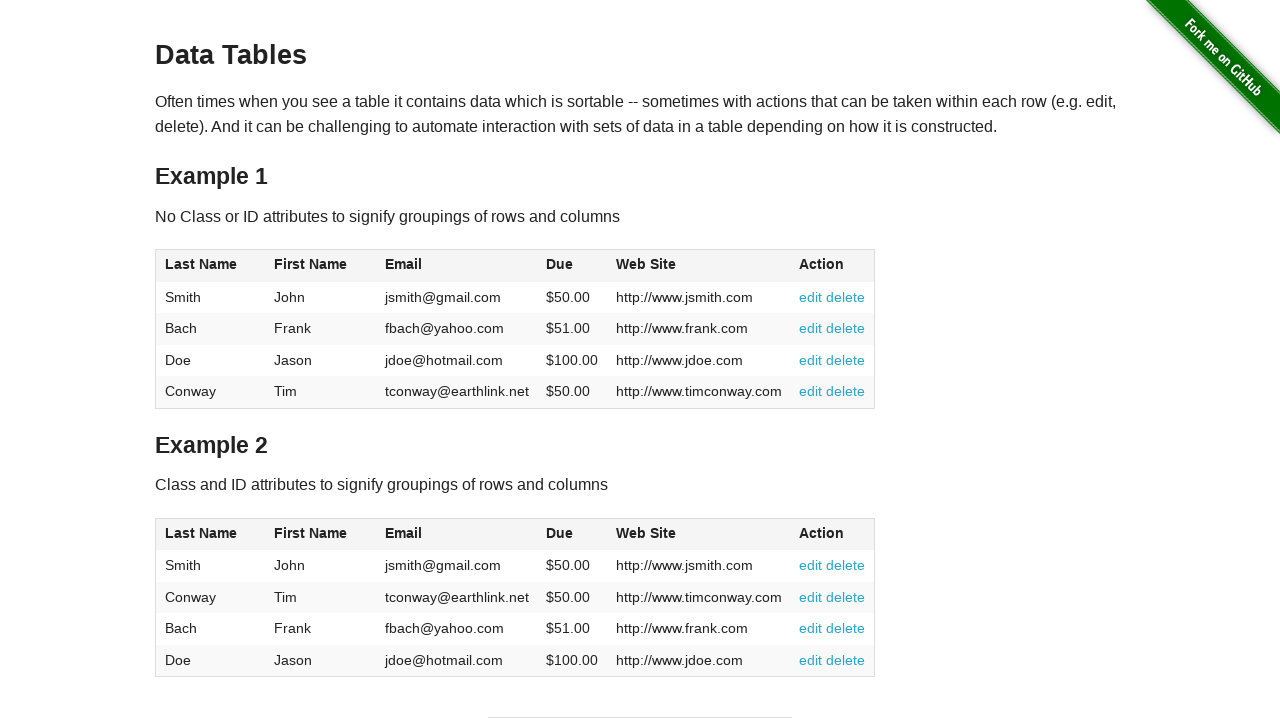

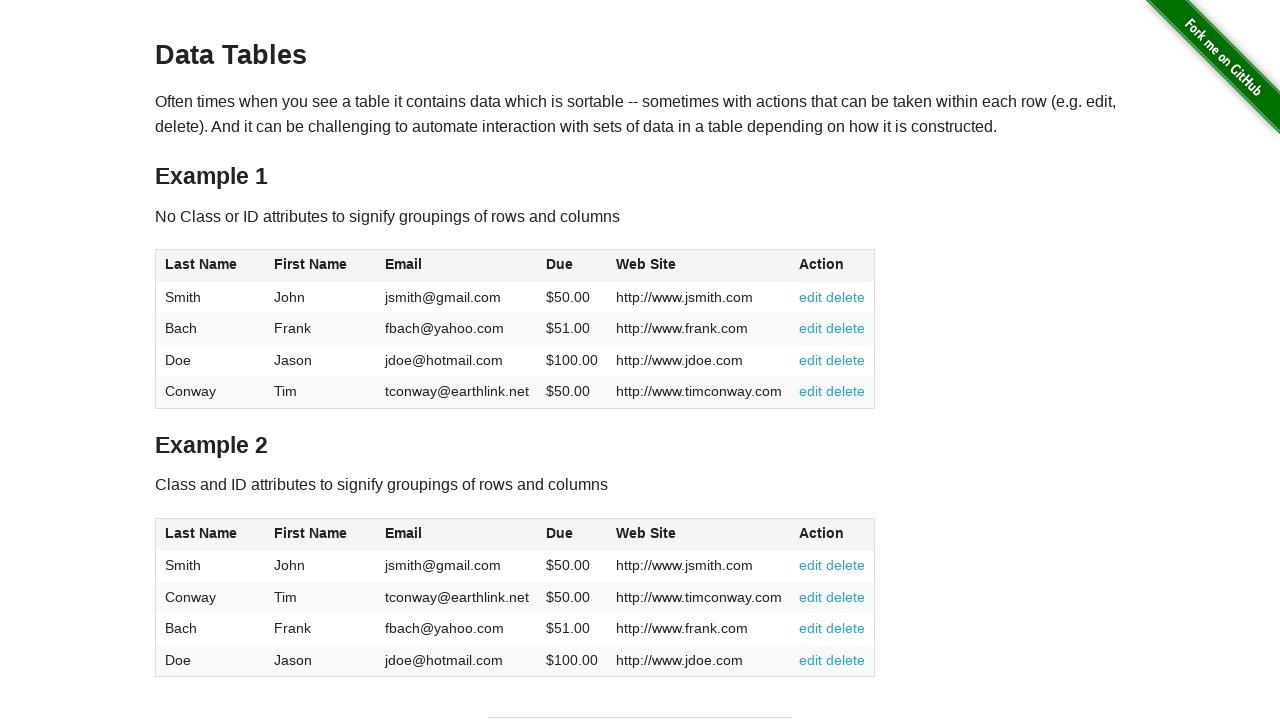